Tests the SpiceJet flight booking page by verifying the return date field's style attribute contains expected opacity values, checking if the field is properly displayed/disabled based on trip type selection.

Starting URL: https://book.spicejet.com/

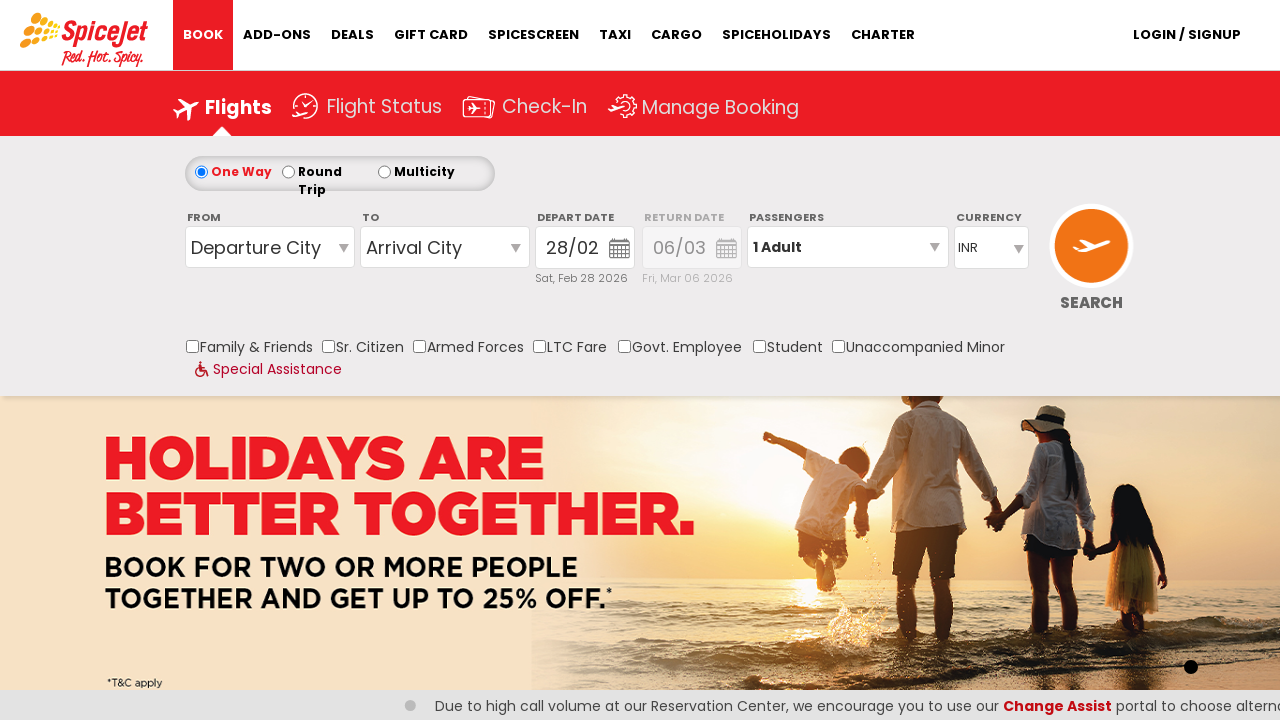

Waited for return date field (#marketDate_2) to be present
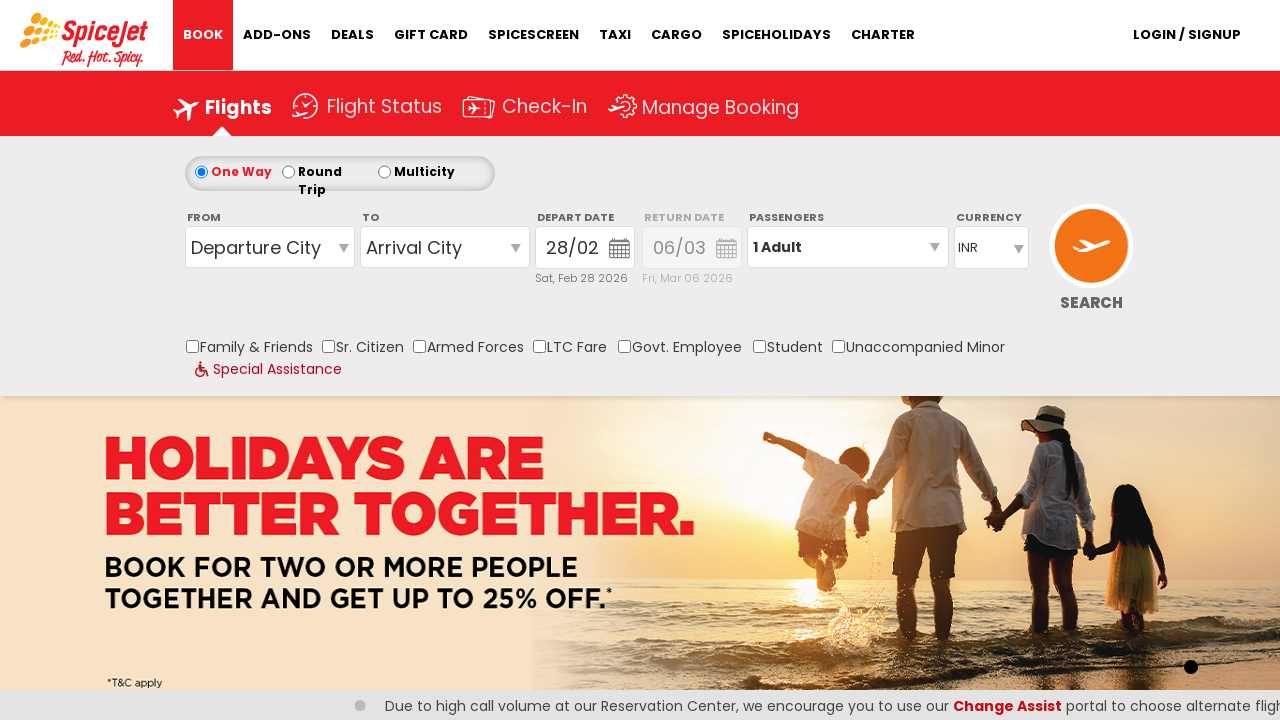

Located the return date field element
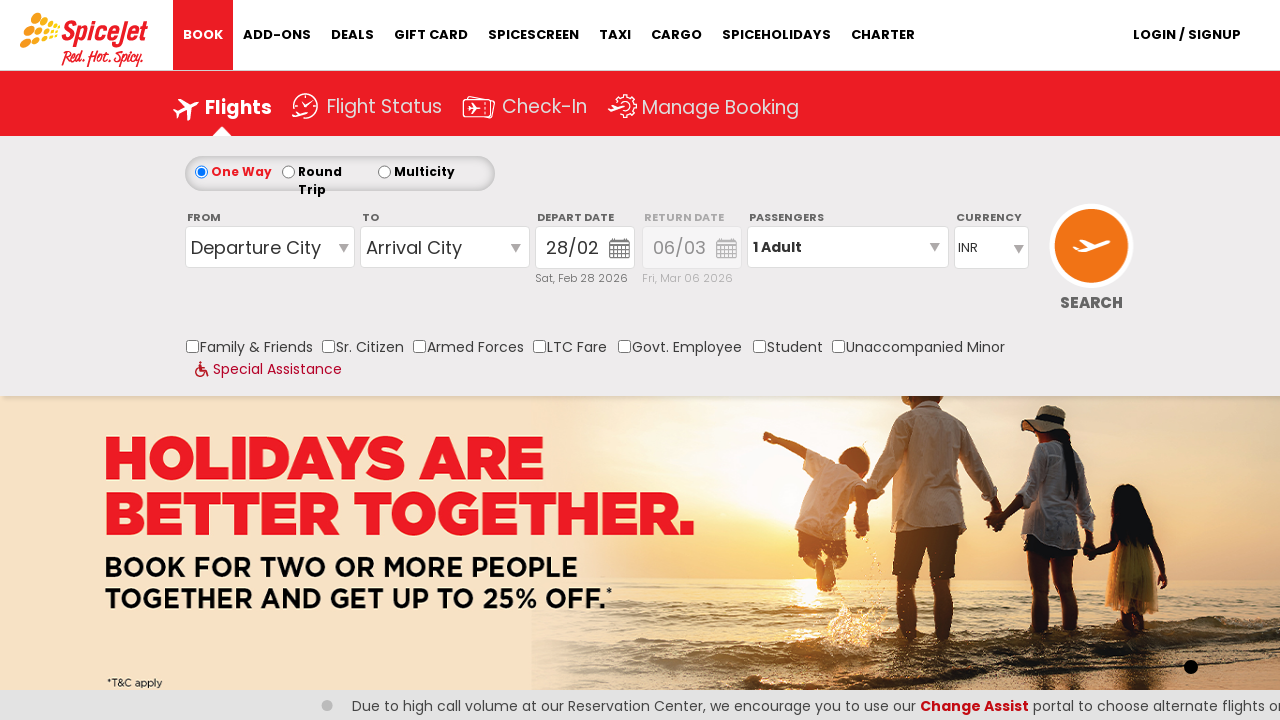

Retrieved style attribute from return date field: display: block; opacity: 0.5; pointer-events: inherit;
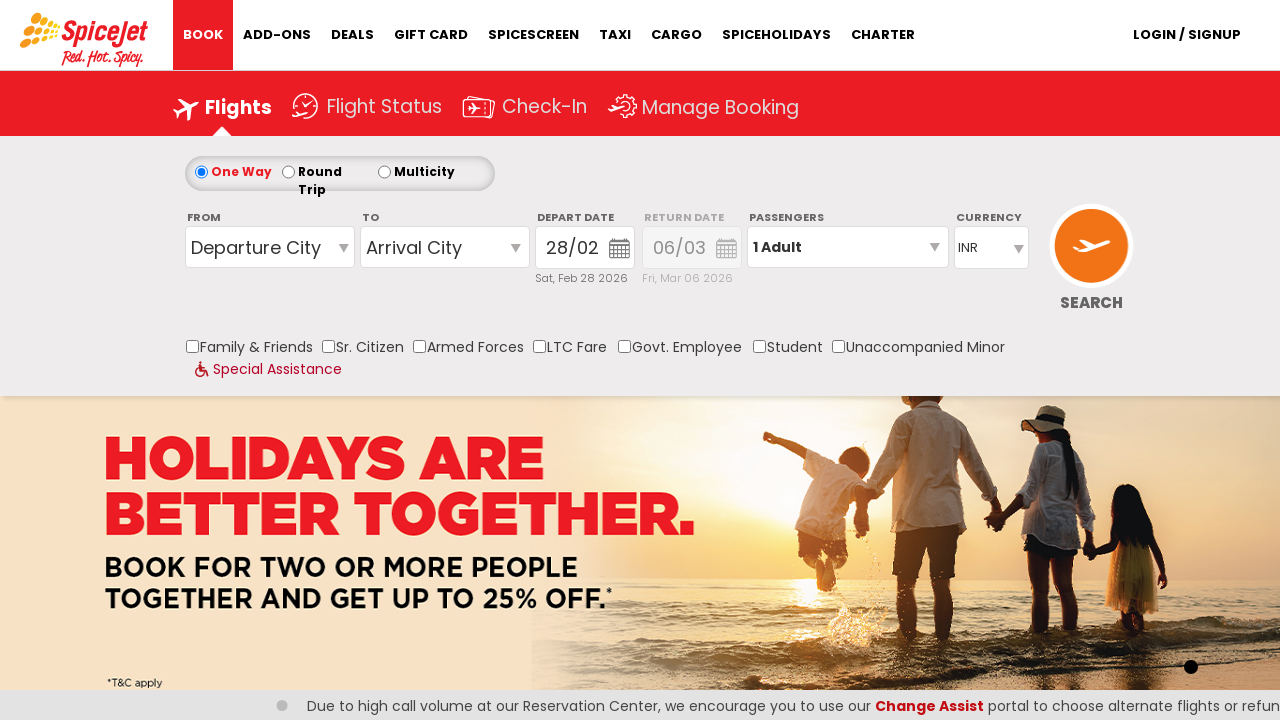

Asserted that style attribute is not None
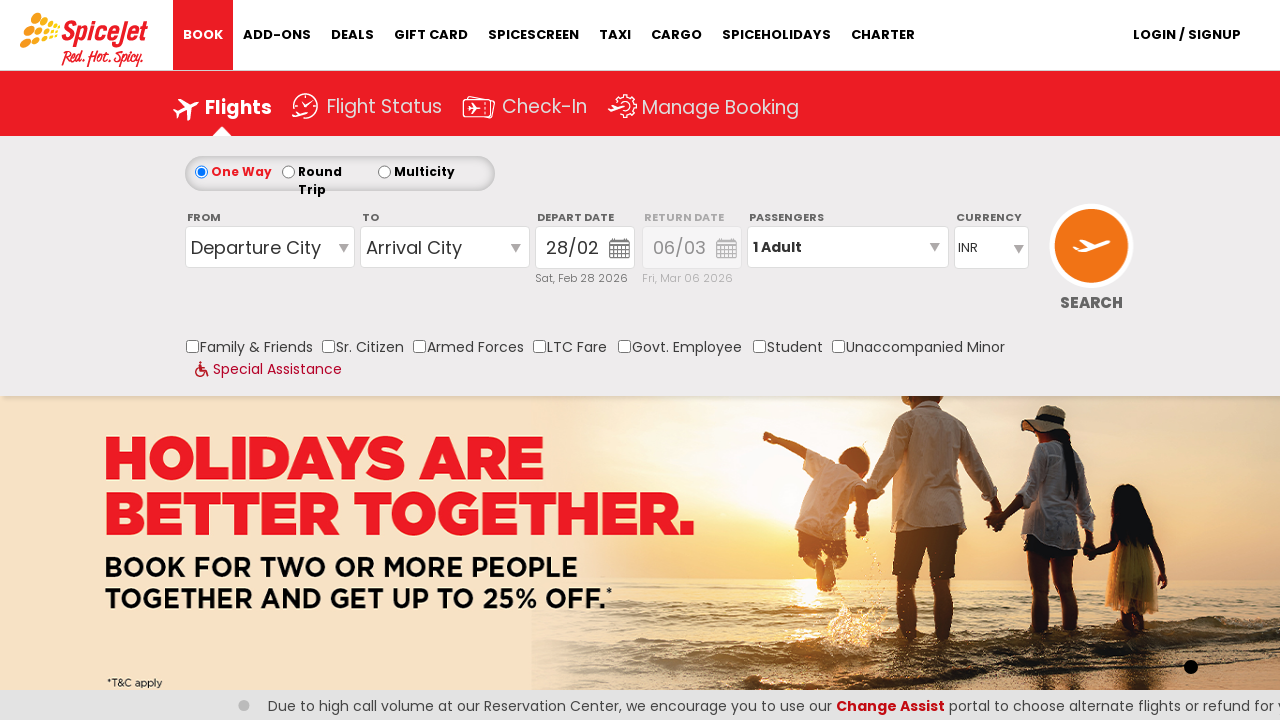

Asserted that style attribute contains opacity value '0.5' indicating semi-disabled state for one-way trip
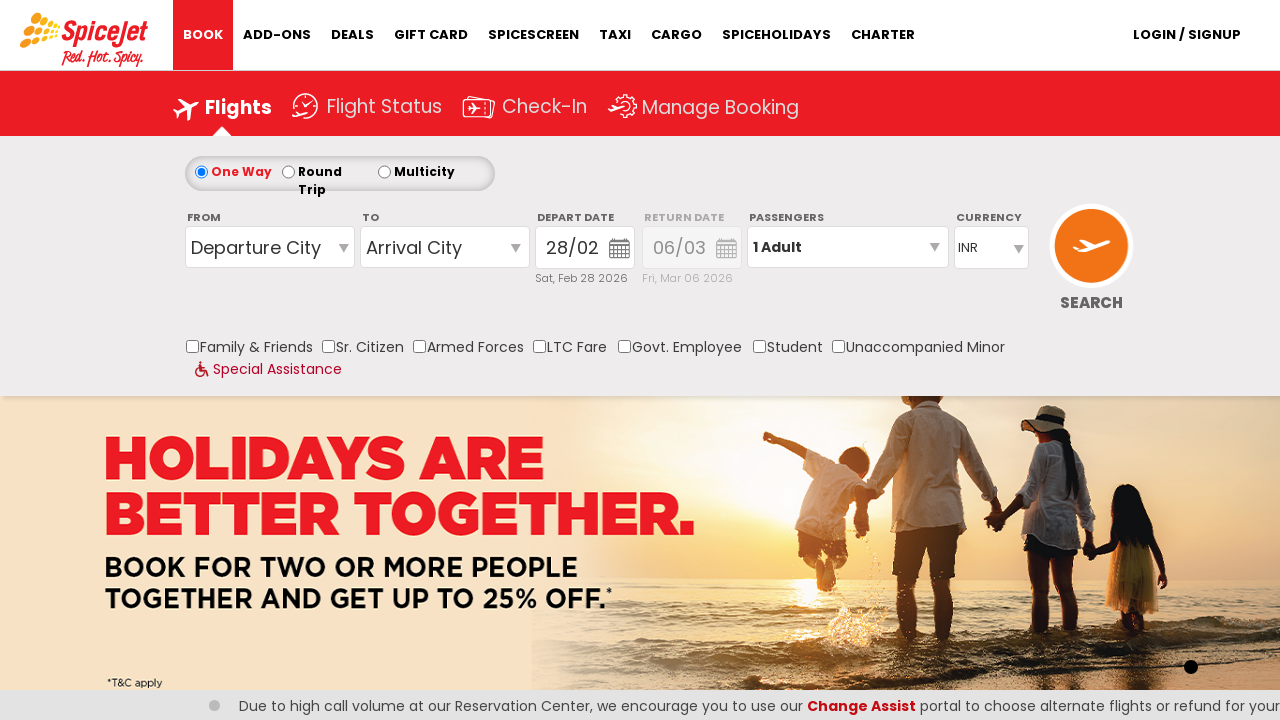

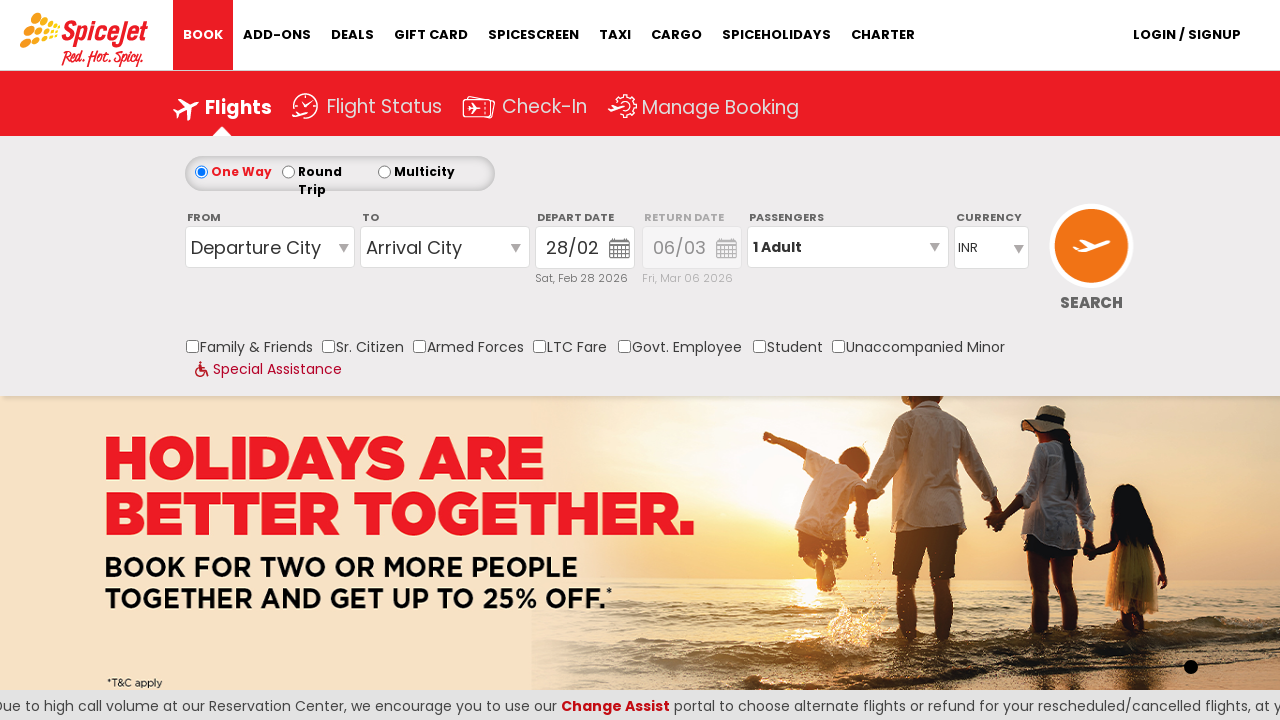